Tests AJAX functionality by clicking on multiple year links on a demo page that demonstrates JavaScript/AJAX interactions.

Starting URL: https://www.scrapethissite.com/pages/ajax-javascript/

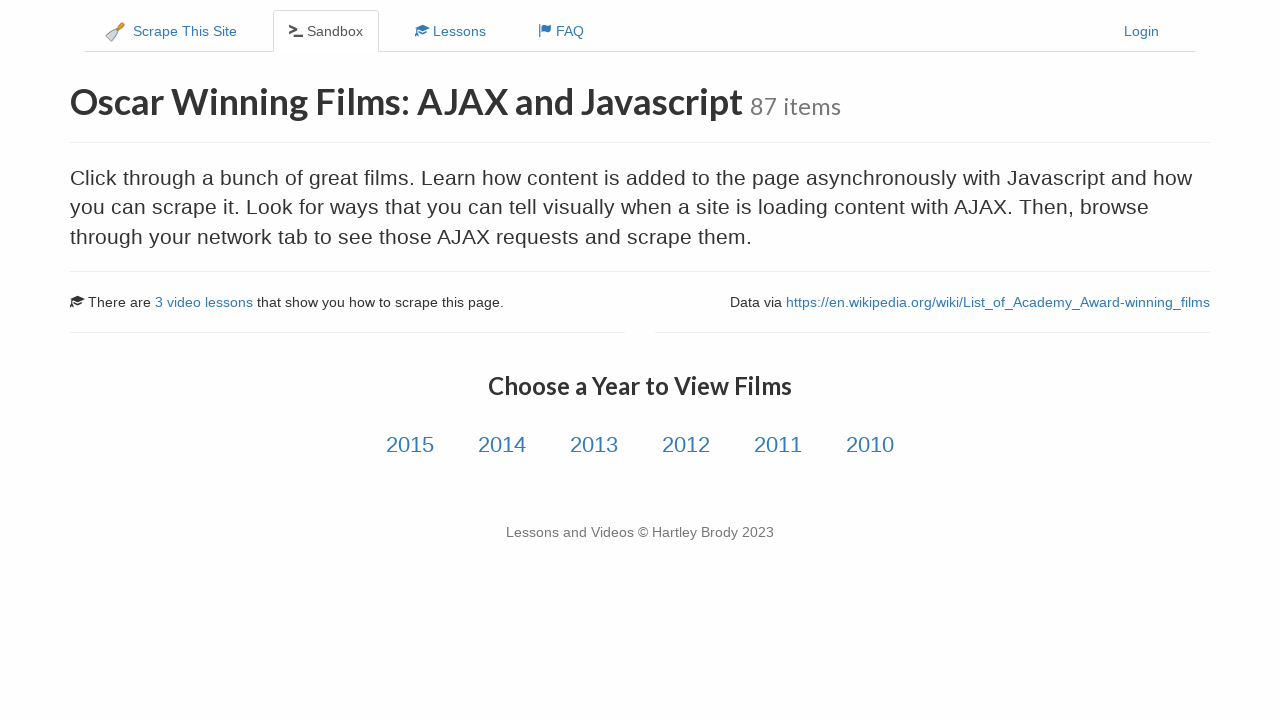

Waited for year links to be present on the page
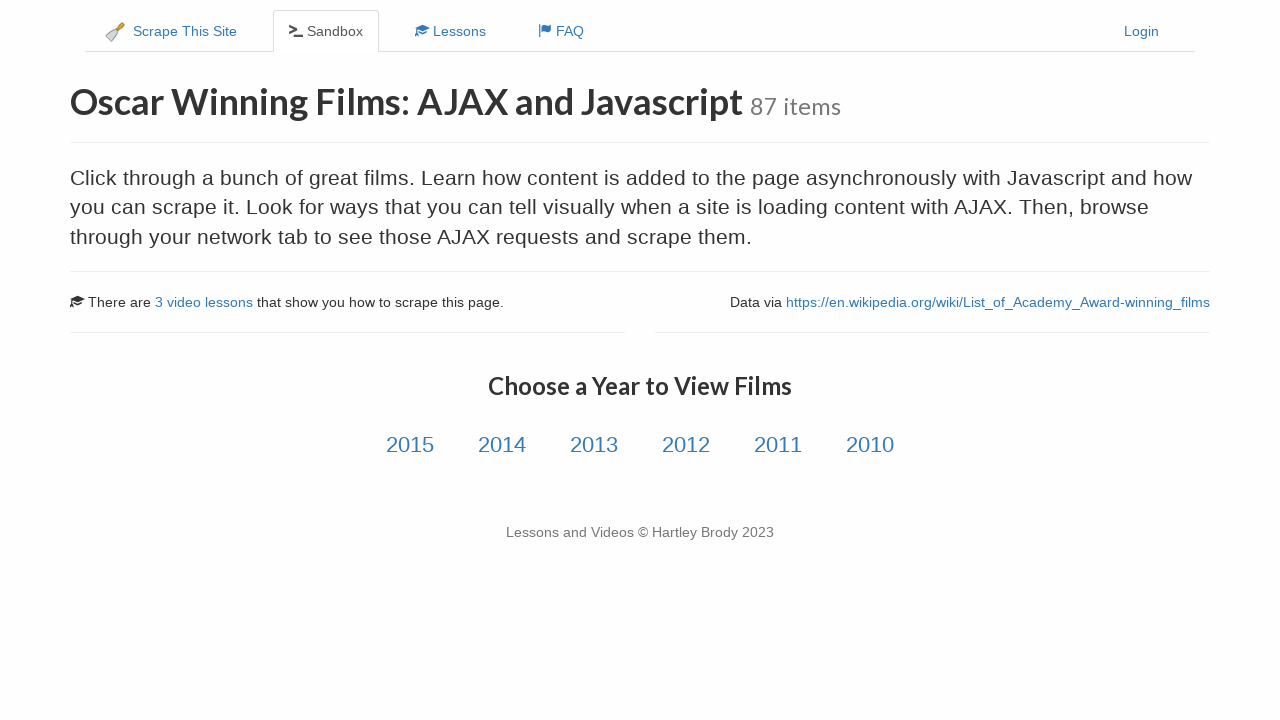

Located all year link elements
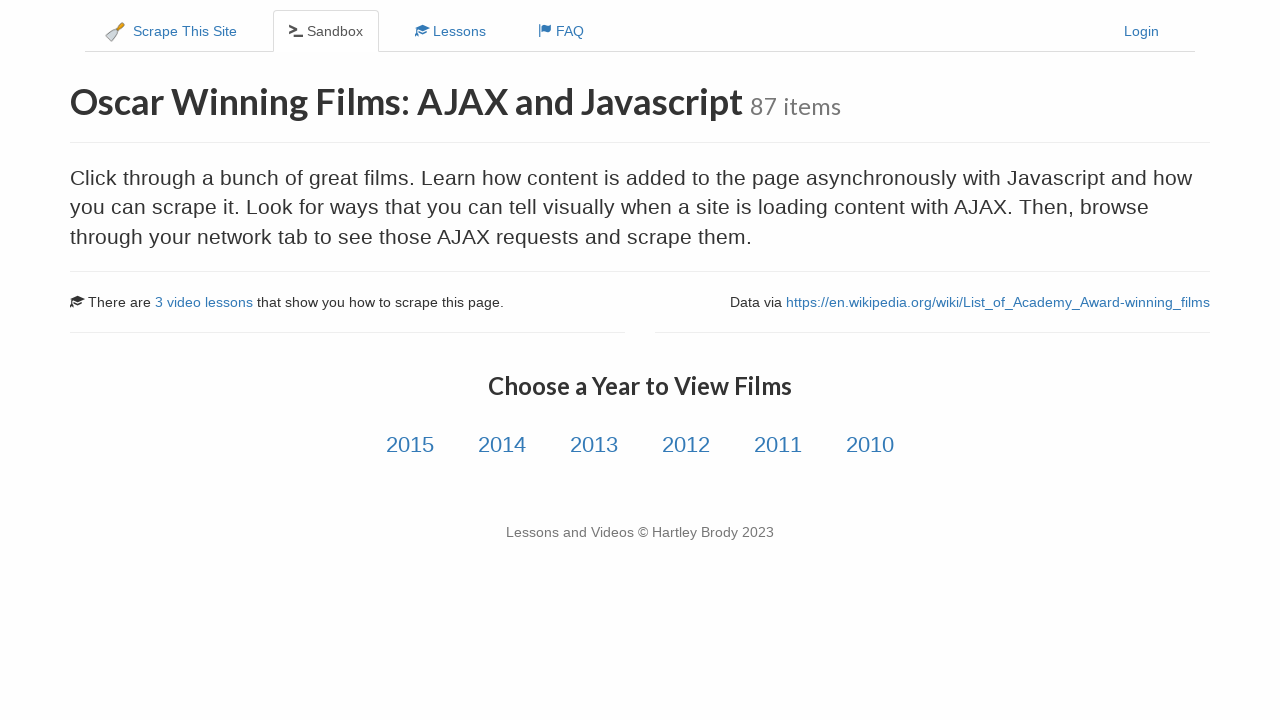

Found 6 year links to click
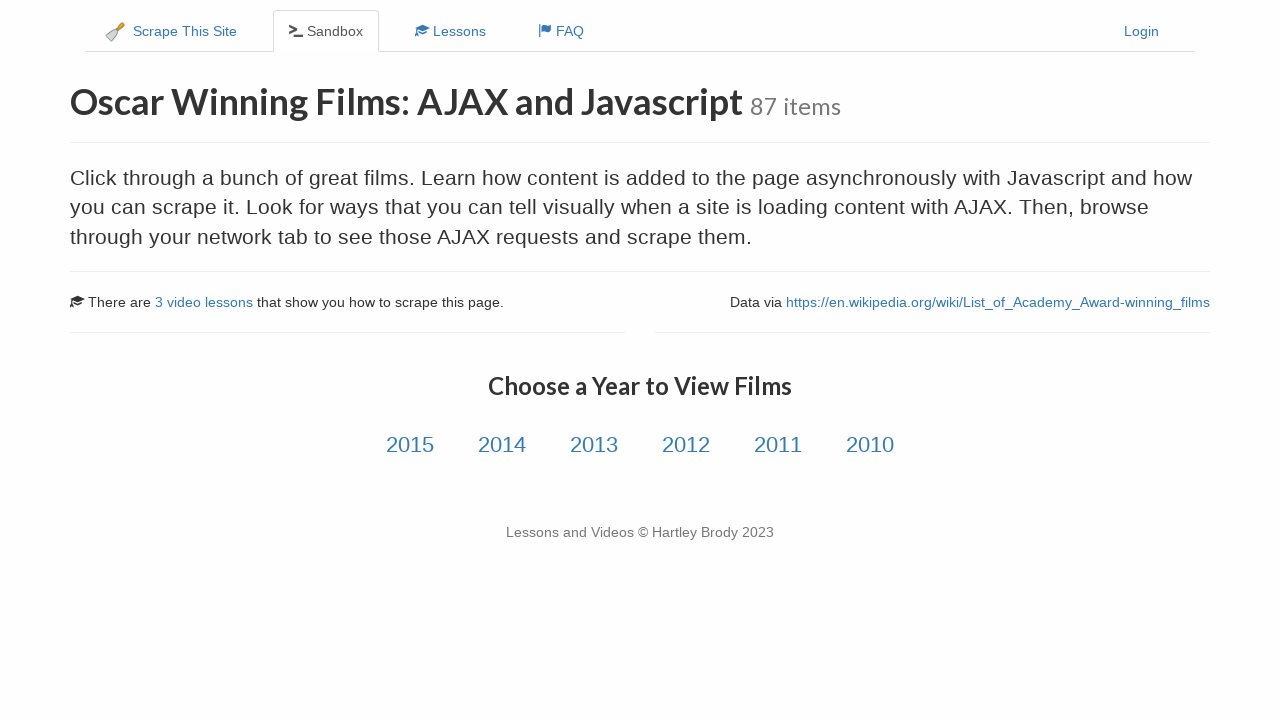

Clicked year link 1 of 6 to trigger AJAX content loading at (410, 445) on .year-link >> nth=0
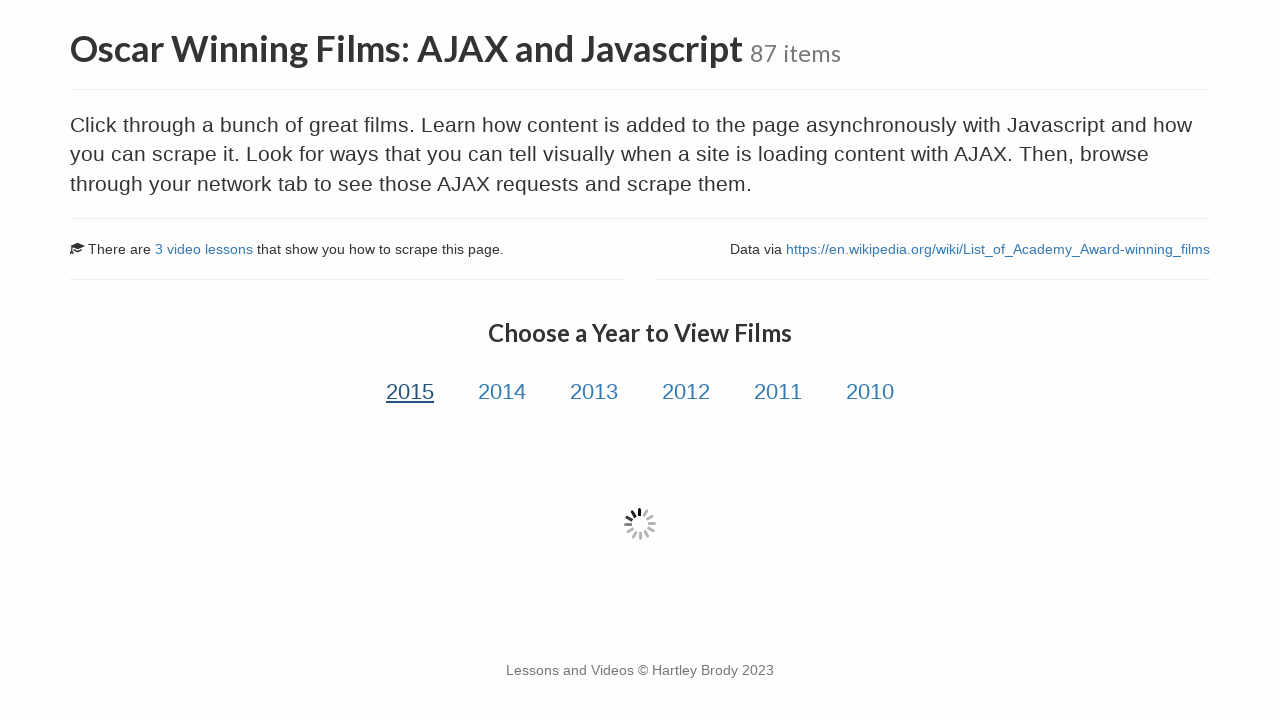

Waited 500ms for AJAX content to load after clicking year link 1
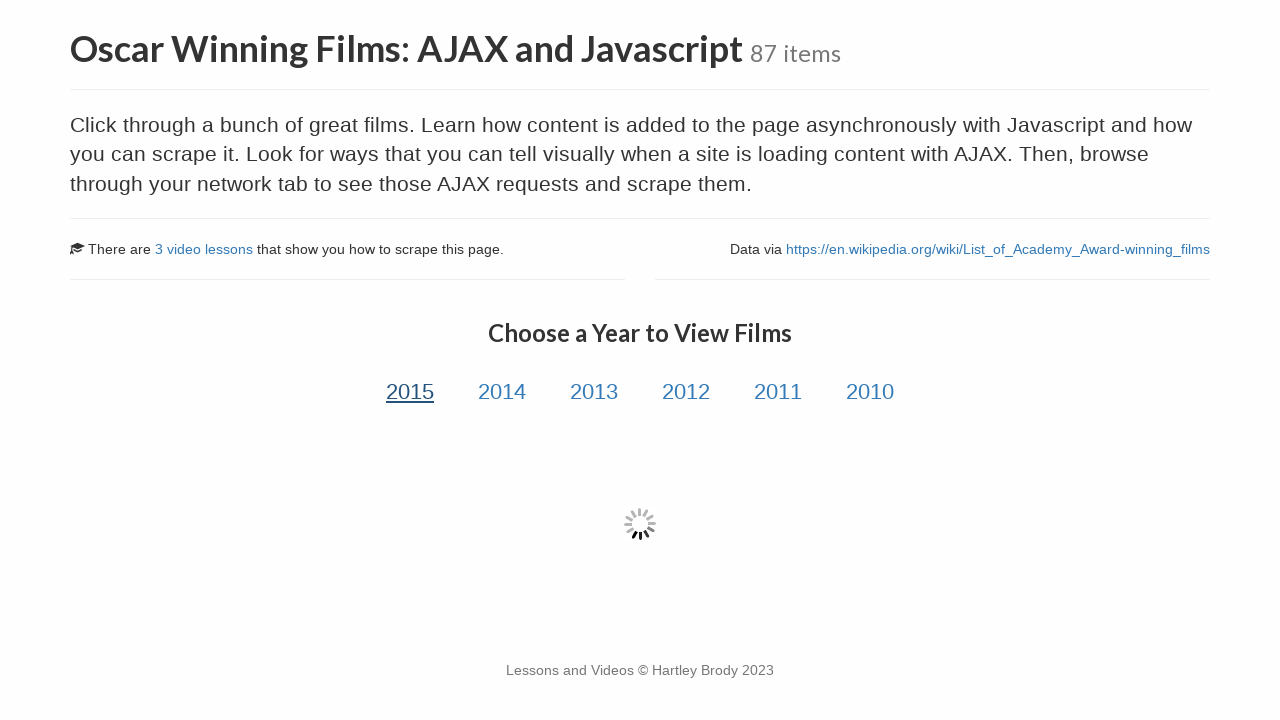

Clicked year link 2 of 6 to trigger AJAX content loading at (502, 392) on .year-link >> nth=1
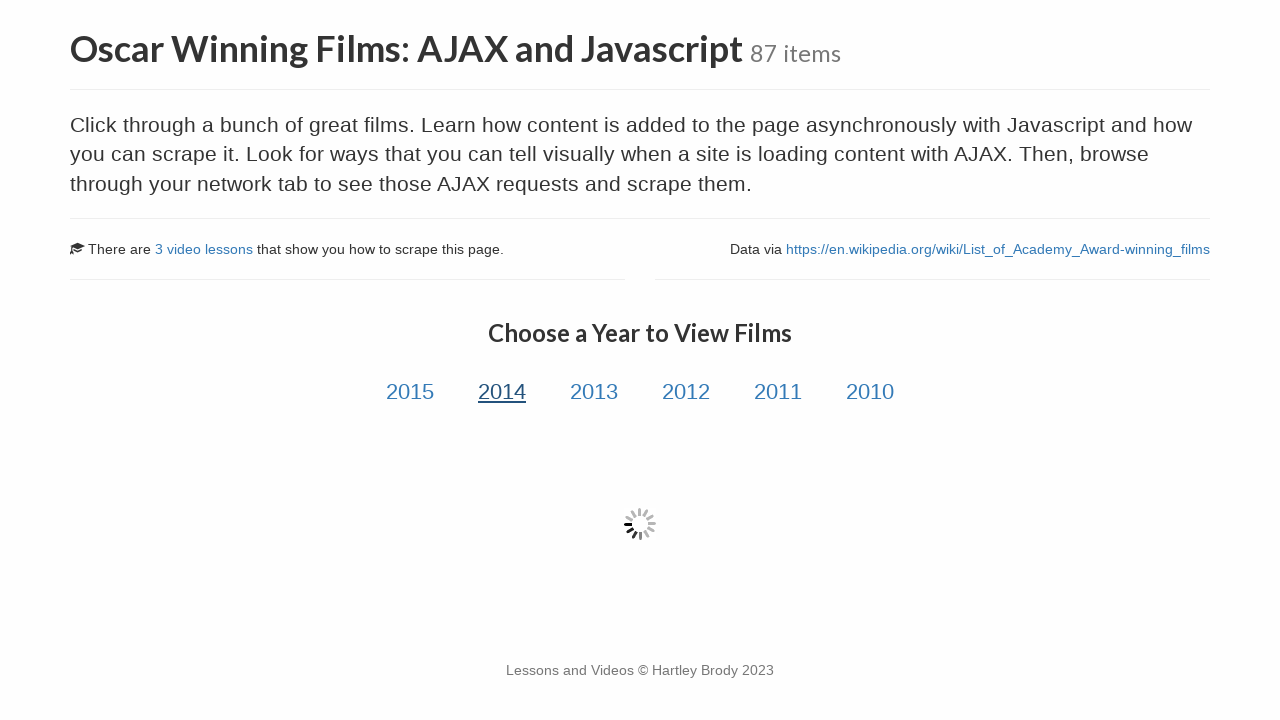

Waited 500ms for AJAX content to load after clicking year link 2
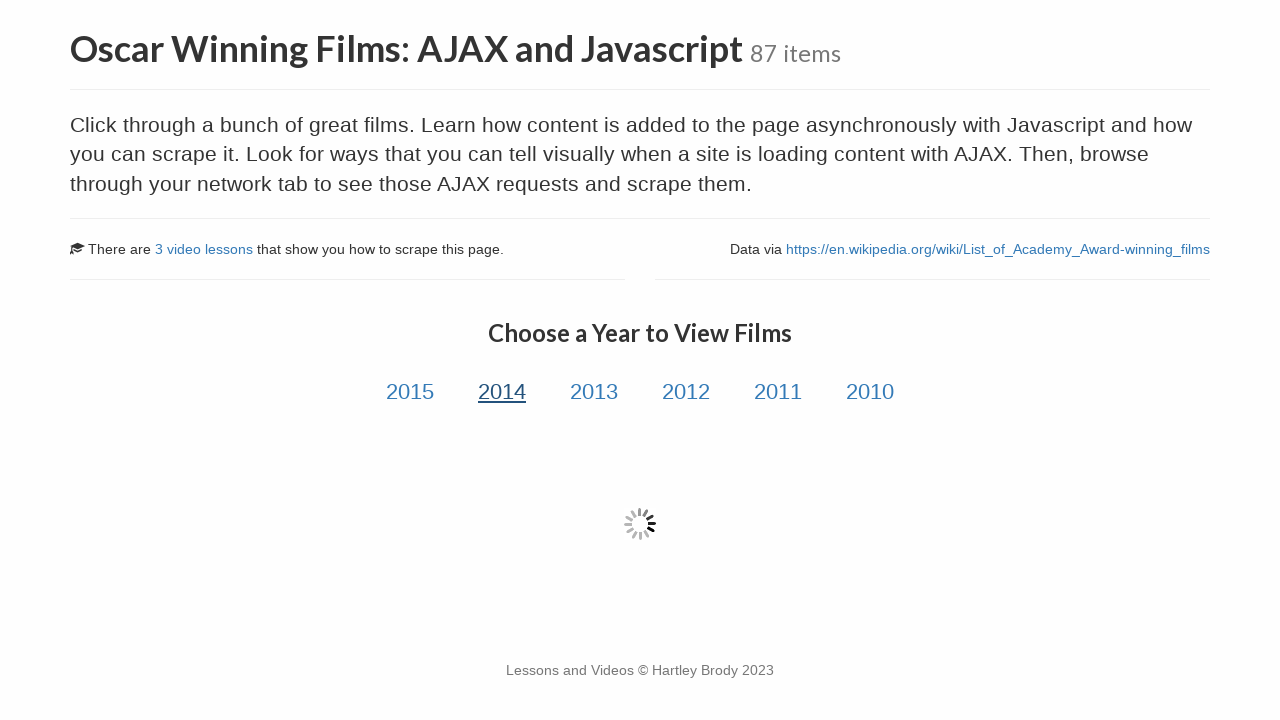

Clicked year link 3 of 6 to trigger AJAX content loading at (594, 392) on .year-link >> nth=2
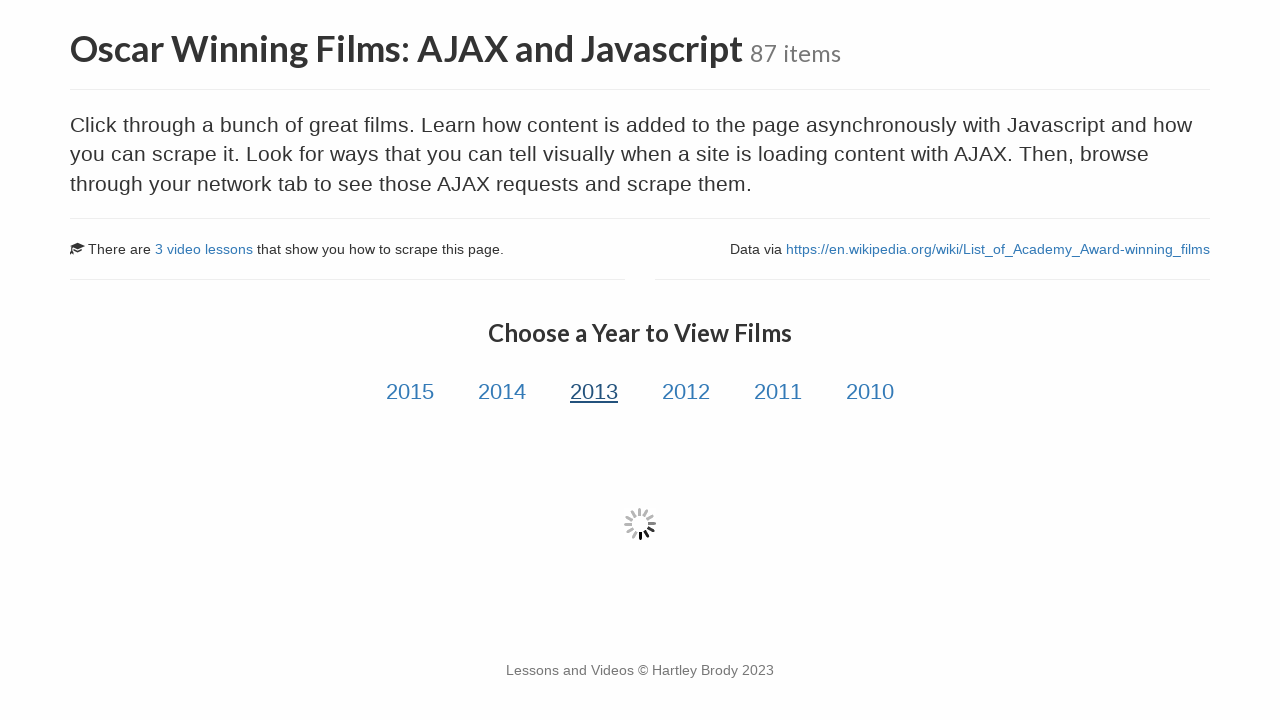

Waited 500ms for AJAX content to load after clicking year link 3
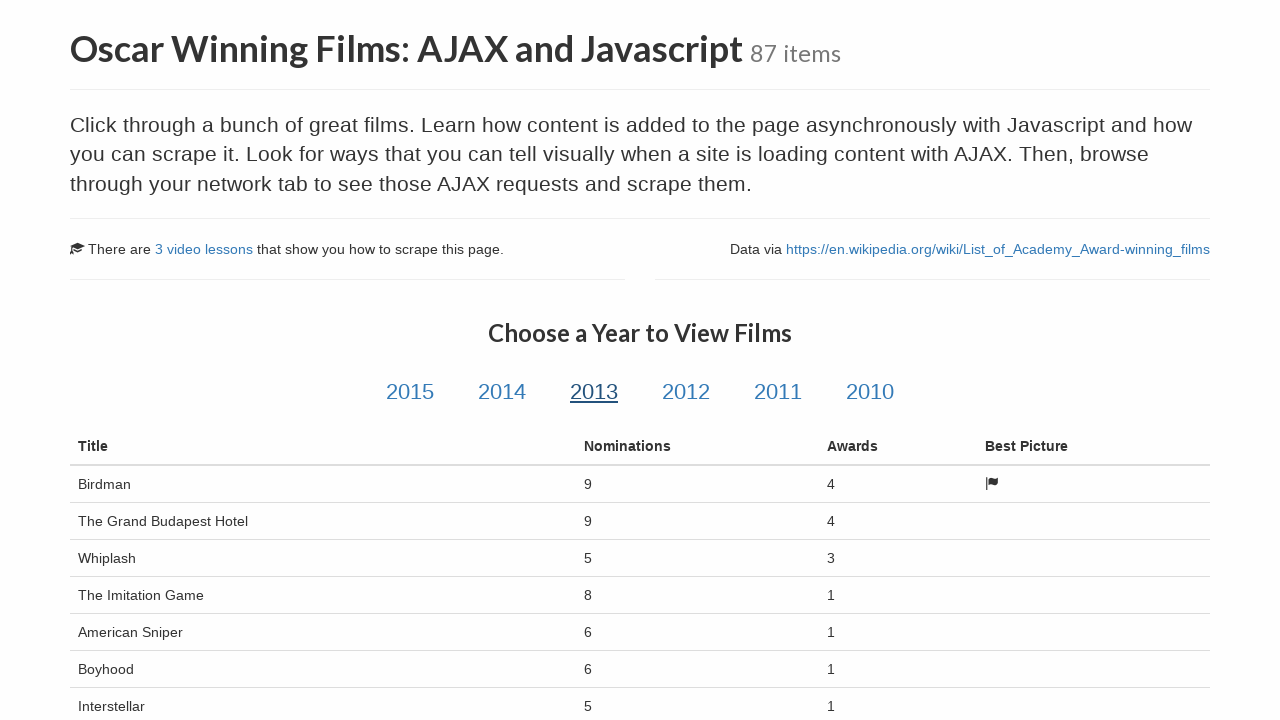

Clicked year link 4 of 6 to trigger AJAX content loading at (686, 392) on .year-link >> nth=3
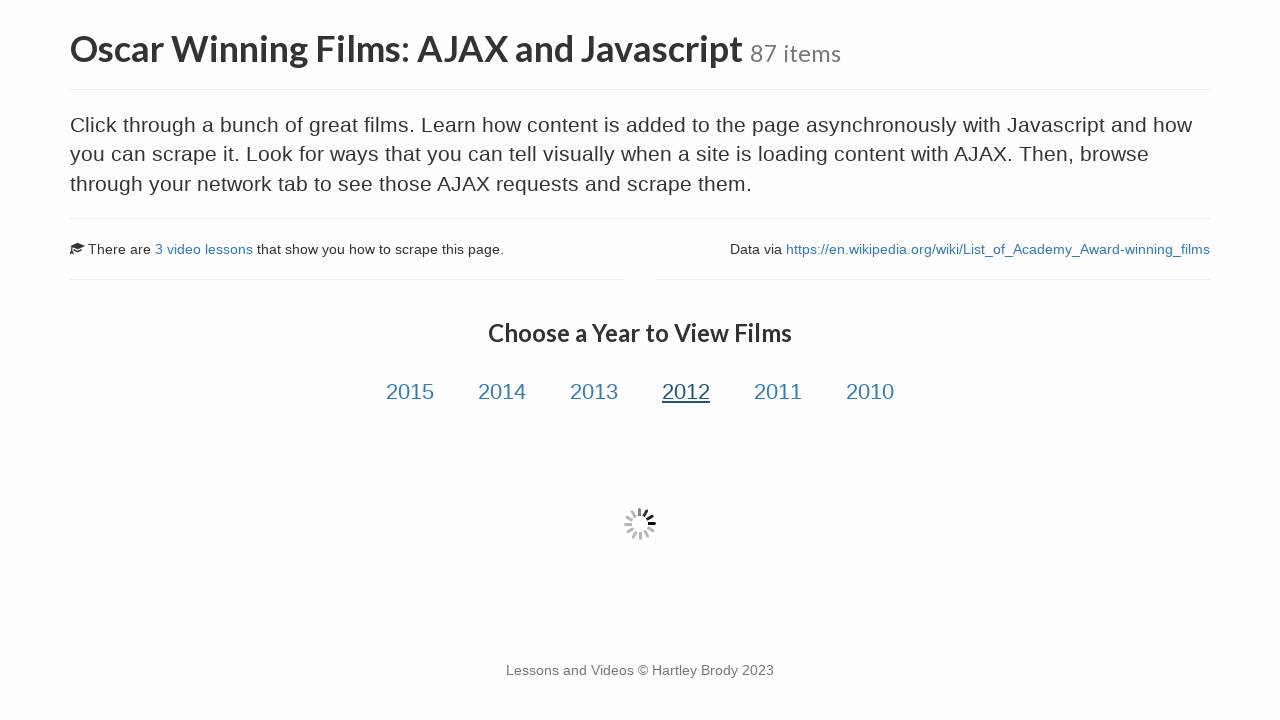

Waited 500ms for AJAX content to load after clicking year link 4
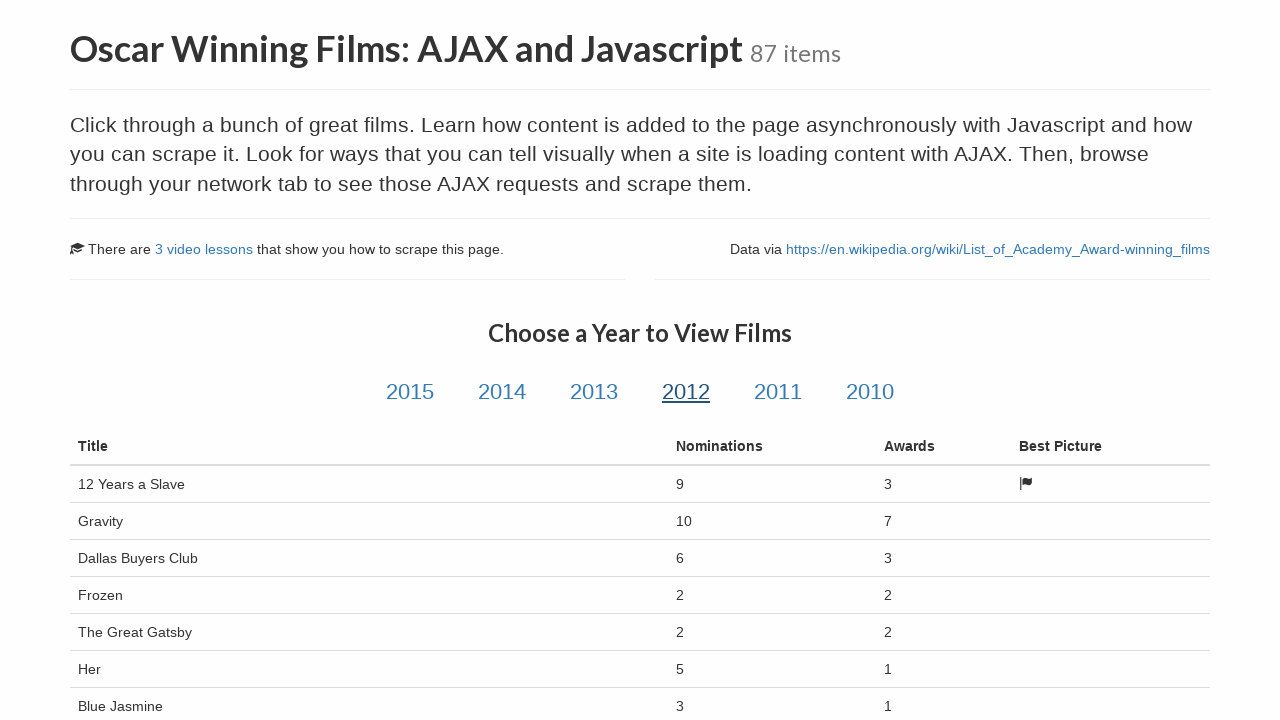

Clicked year link 5 of 6 to trigger AJAX content loading at (778, 392) on .year-link >> nth=4
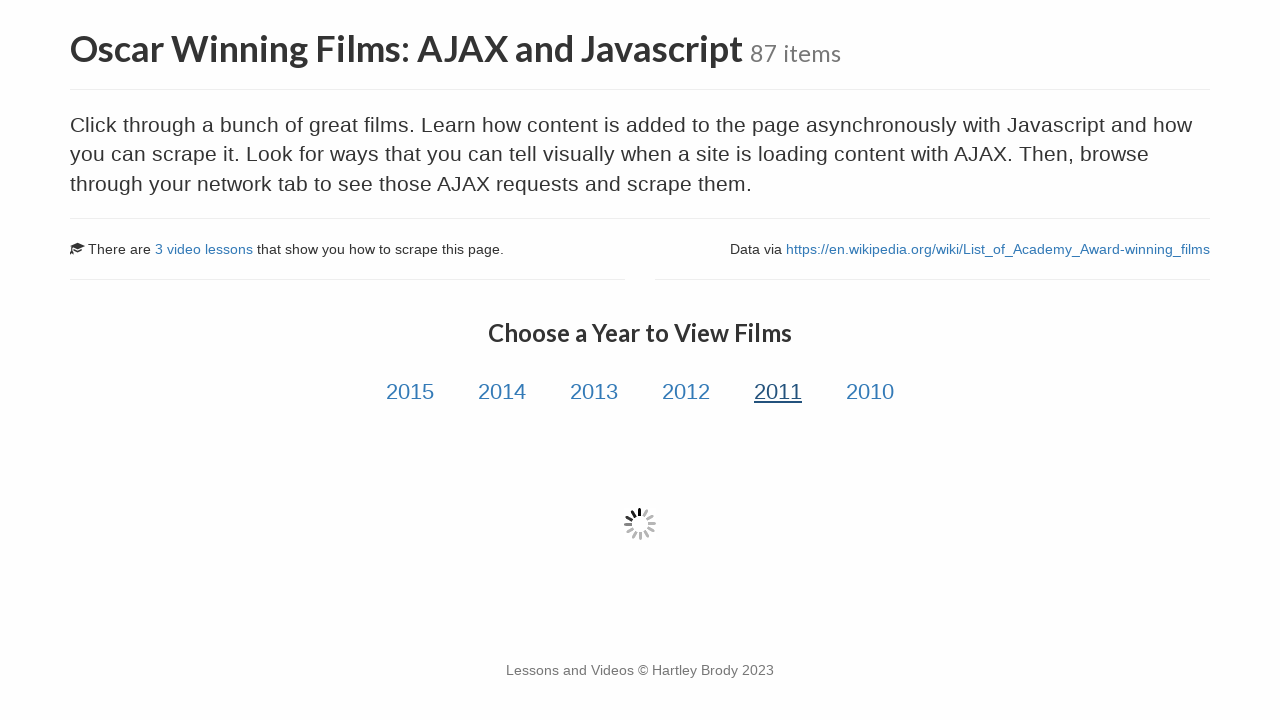

Waited 500ms for AJAX content to load after clicking year link 5
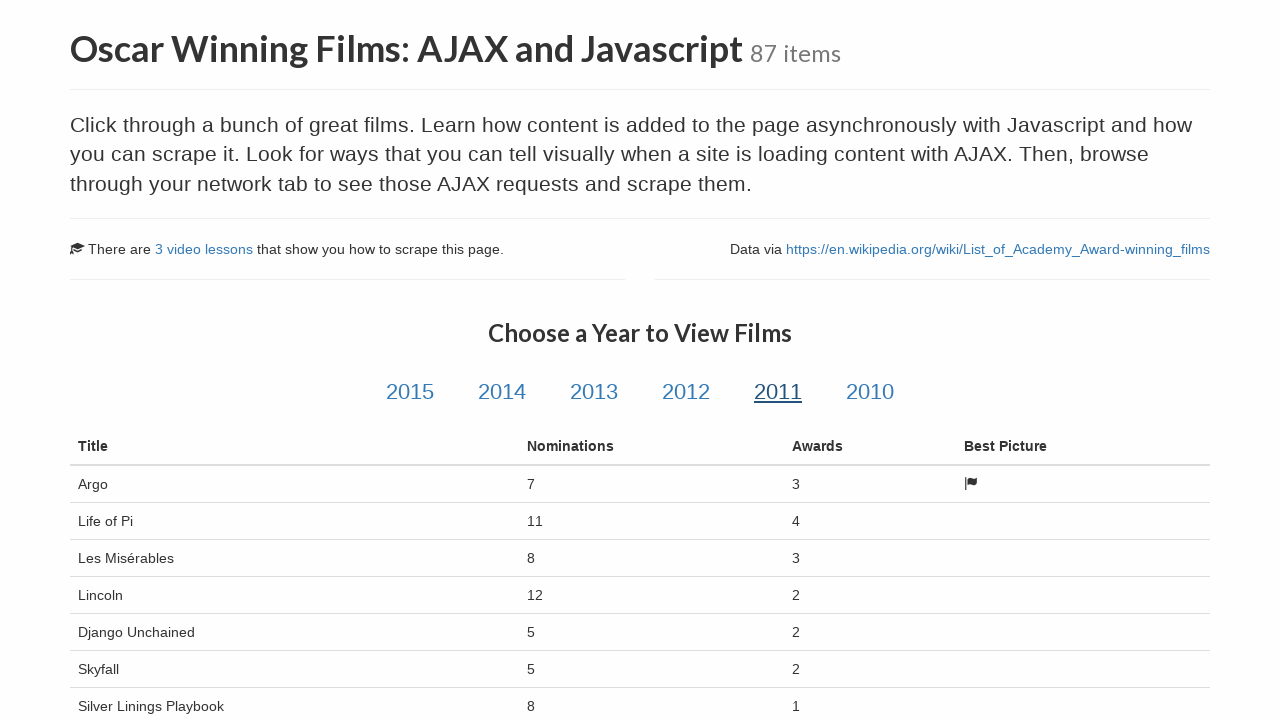

Clicked year link 6 of 6 to trigger AJAX content loading at (870, 392) on .year-link >> nth=5
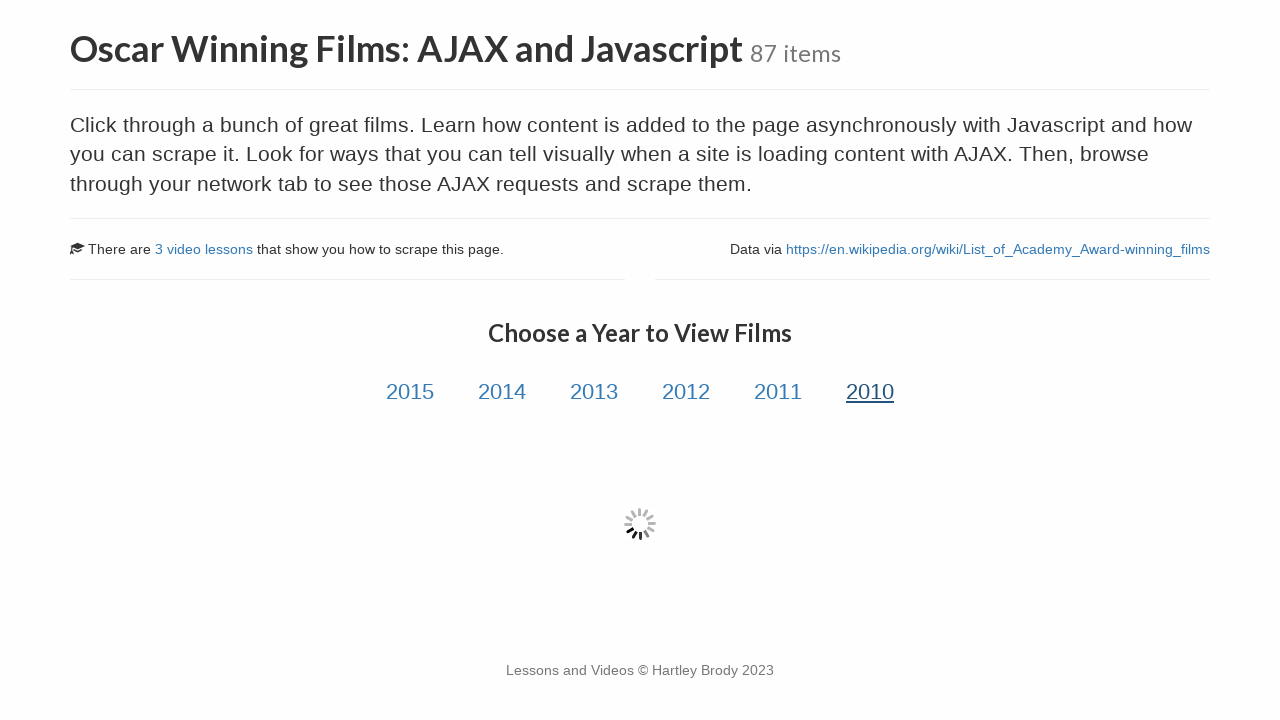

Waited 500ms for AJAX content to load after clicking year link 6
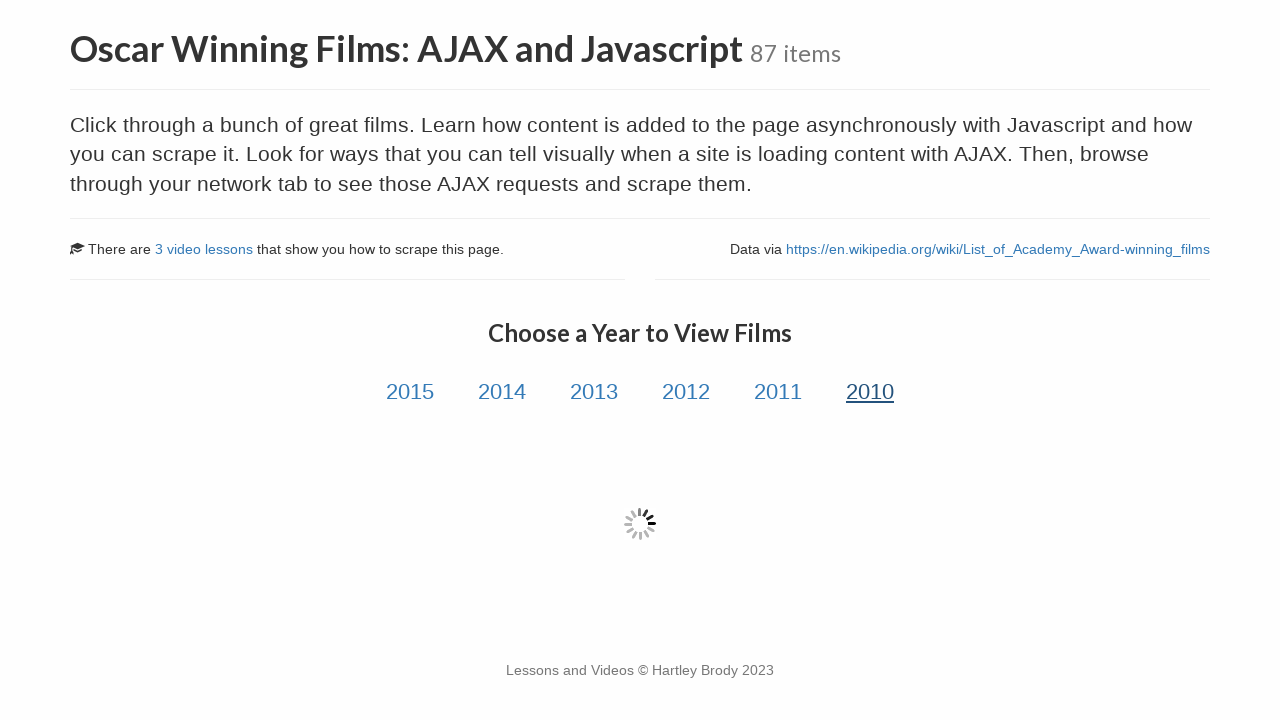

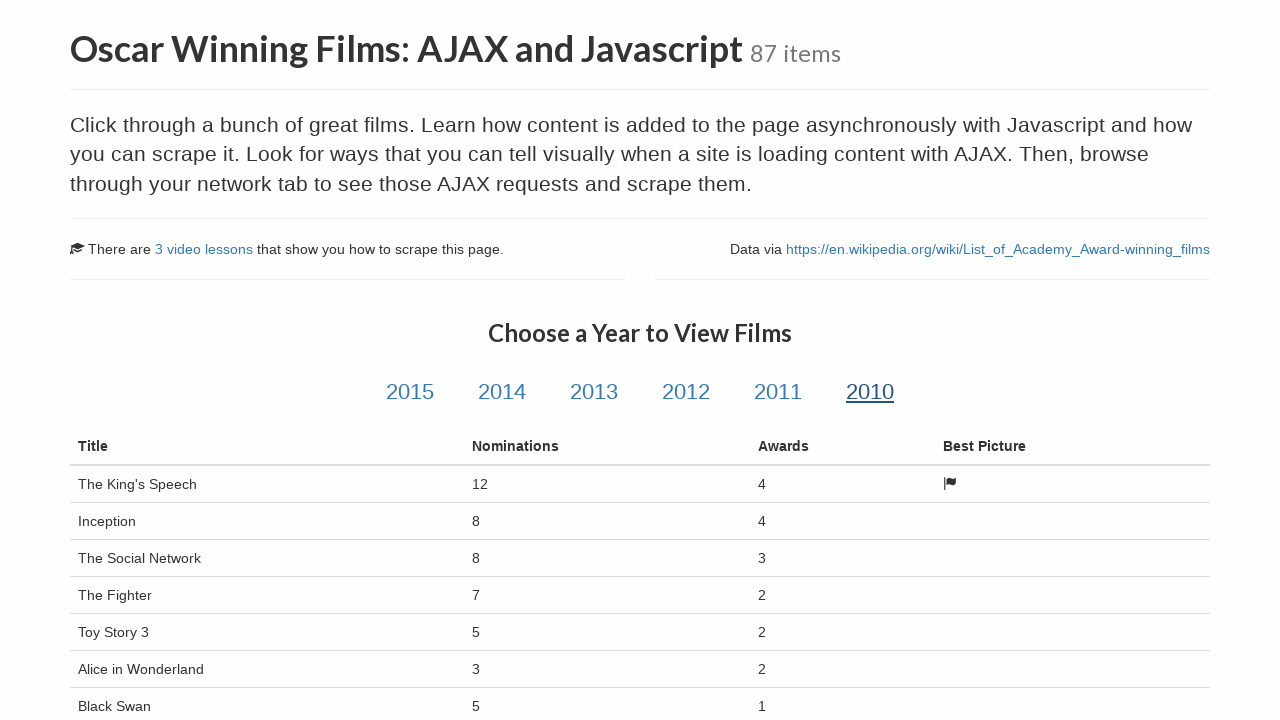